Navigates to Browse Languages section and verifies Language and Author column headers

Starting URL: http://www.99-bottles-of-beer.net/

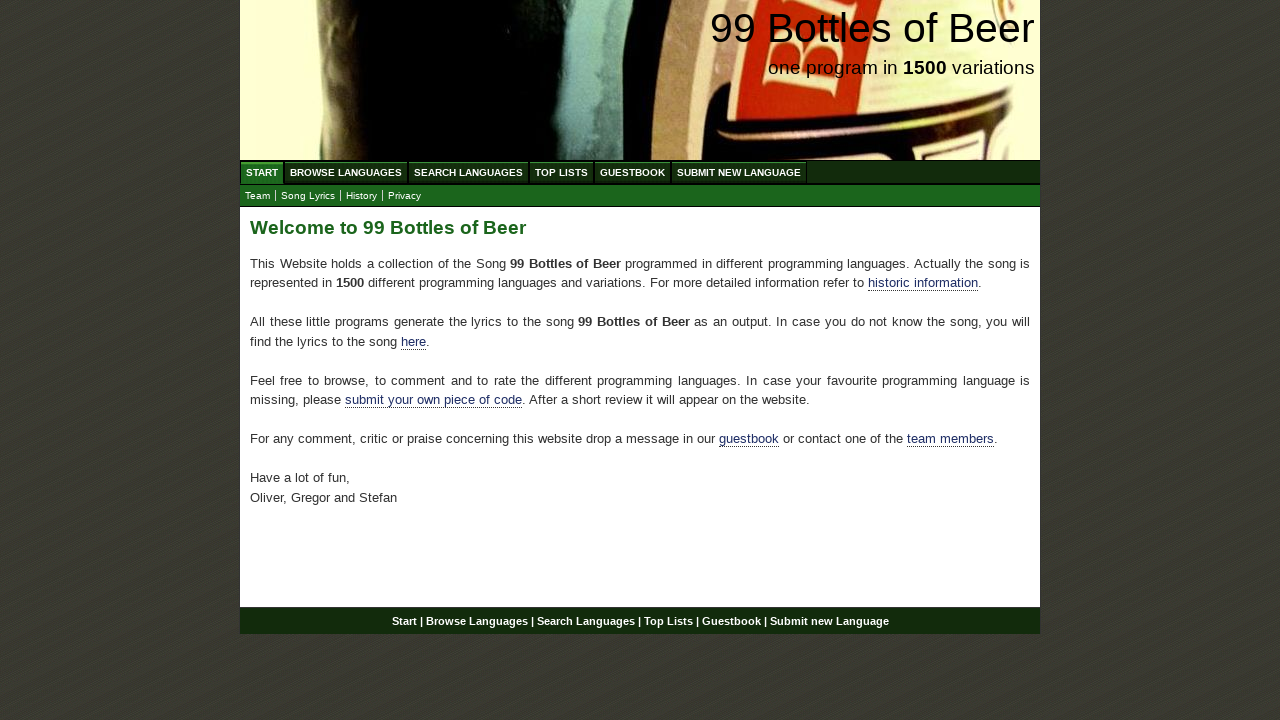

Clicked on Browse Languages link at (346, 172) on xpath=//div[@id='navigation']/ul[@id='menu']/li/a[@href='/abc.html']
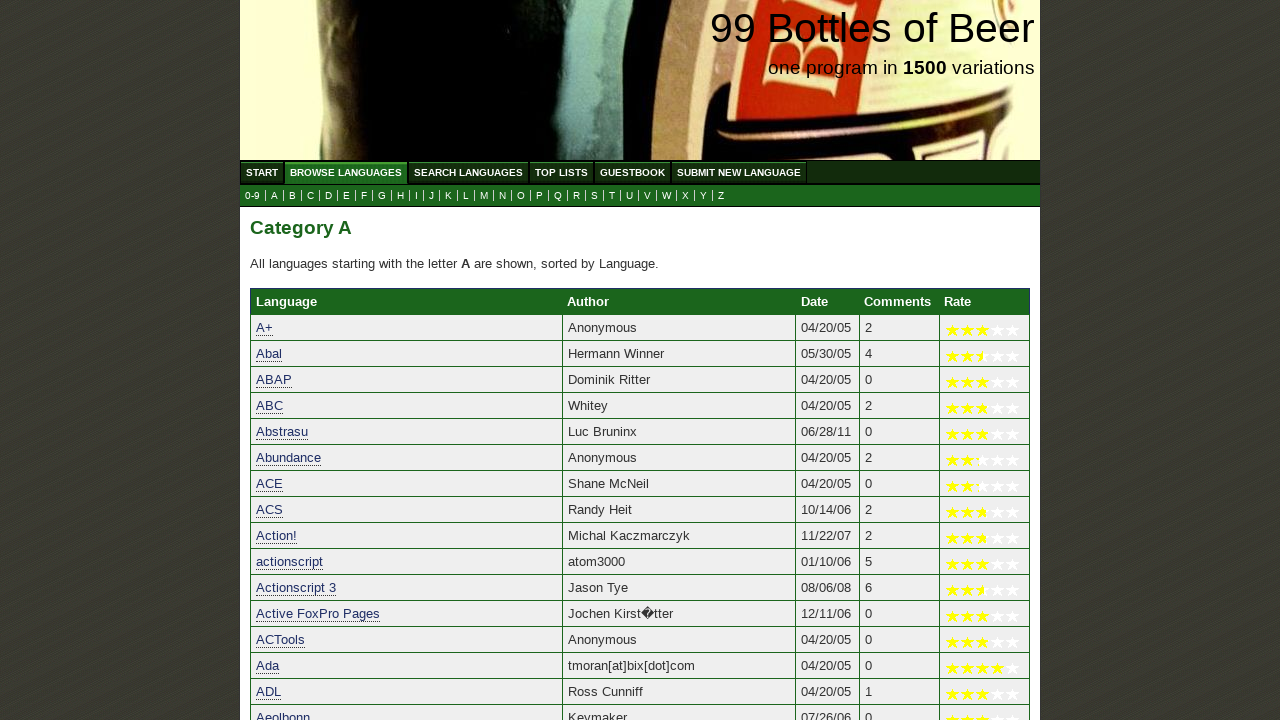

Waited for Language column header to be visible
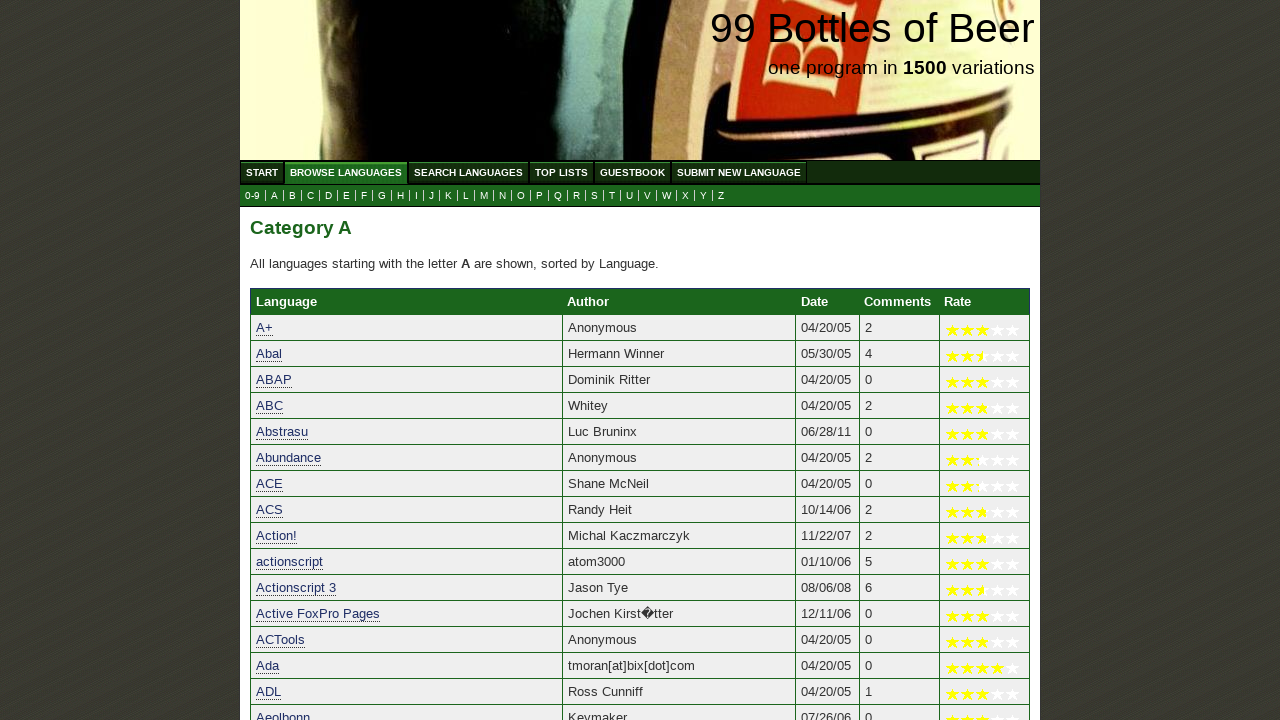

Waited for Author column header to be visible
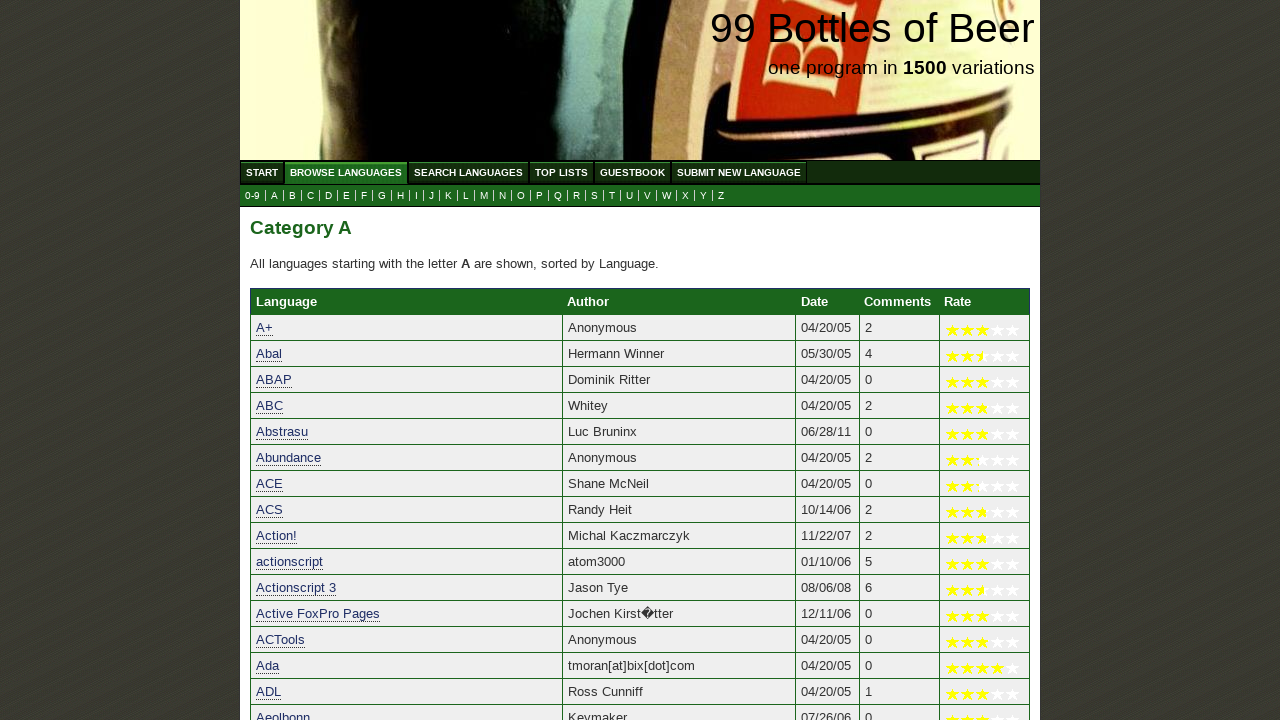

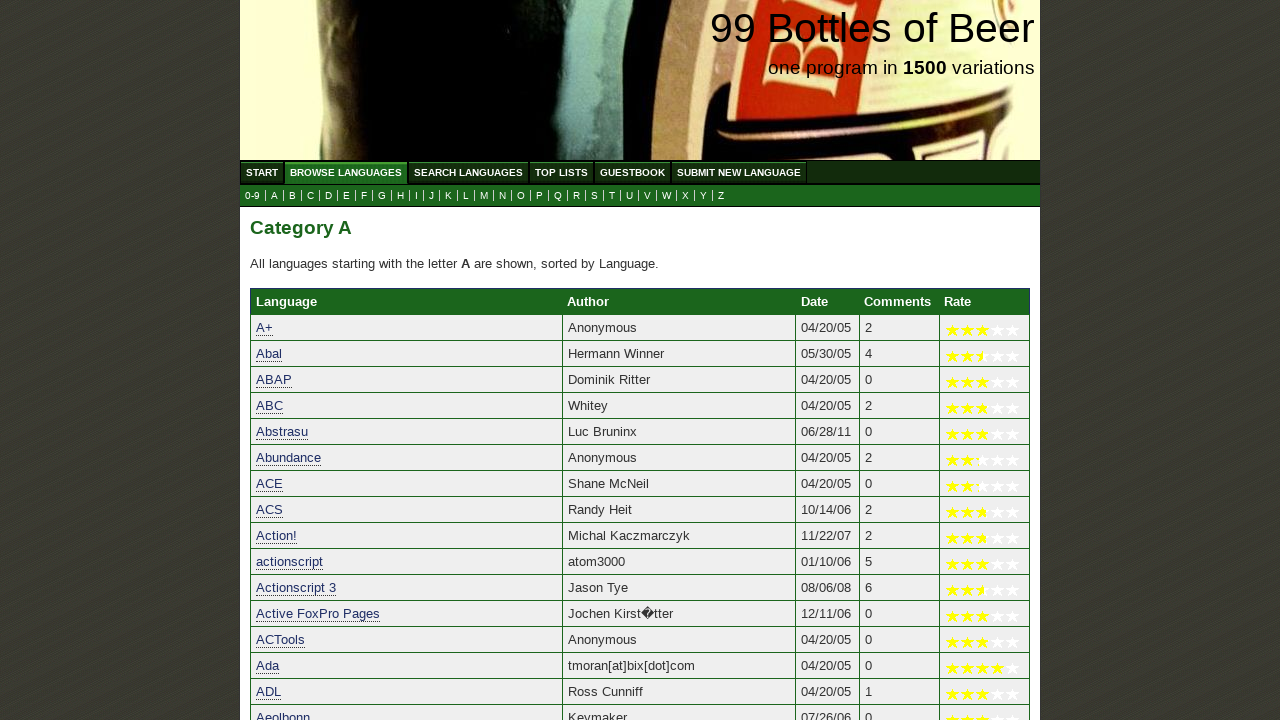